Tests JavaScript alert and confirm dialog handling by filling a name field, triggering alerts, and accepting/dismissing them

Starting URL: https://rahulshettyacademy.com/AutomationPractice/

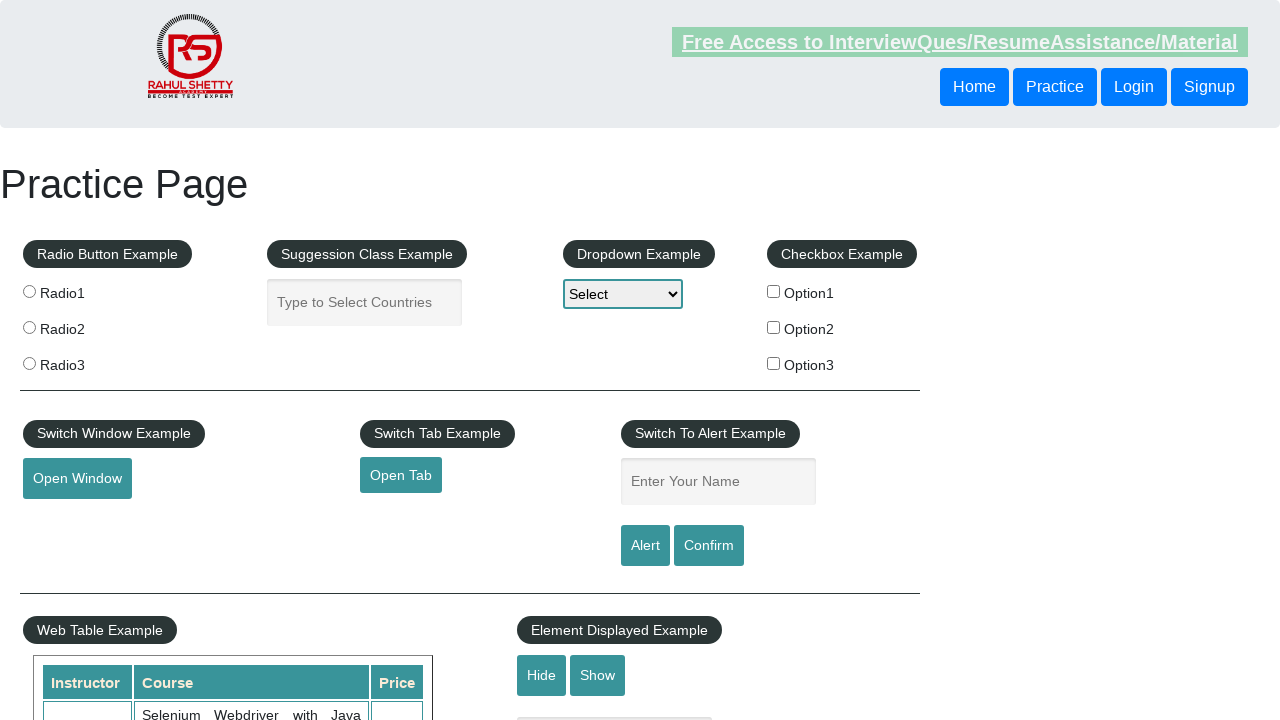

Filled name field with 'abcd' on #name
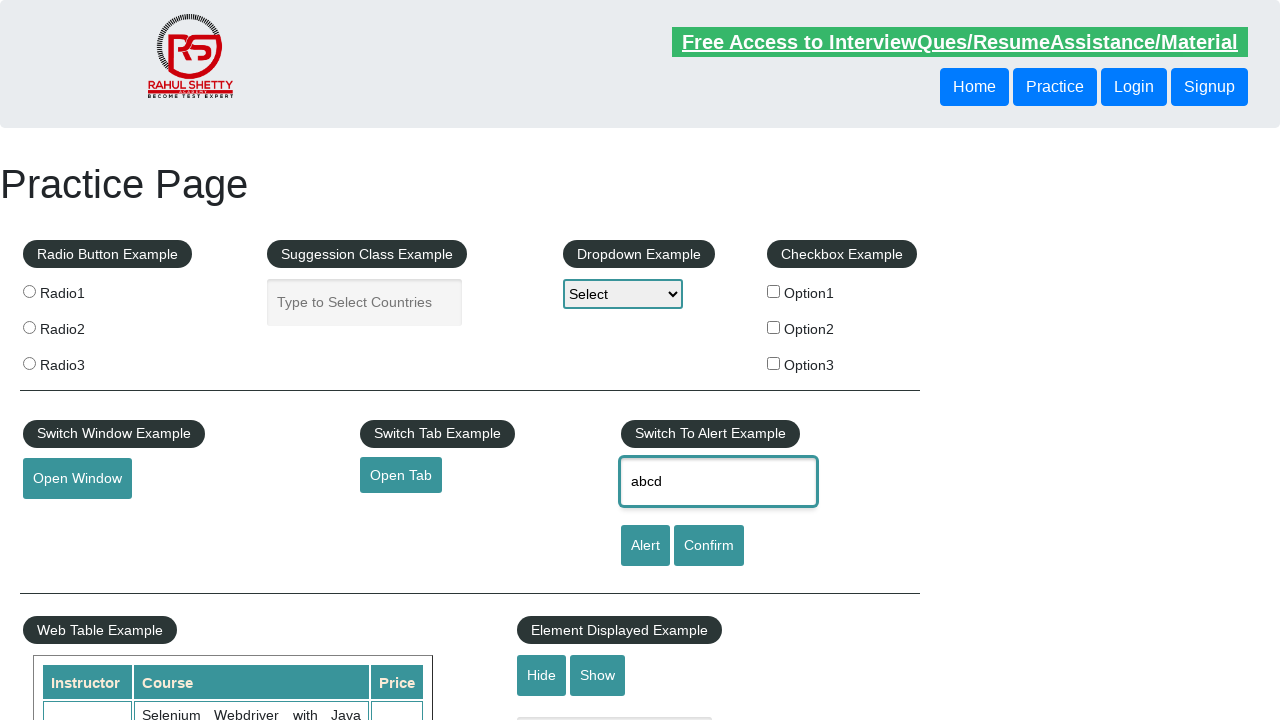

Clicked alert button at (645, 546) on #alertbtn
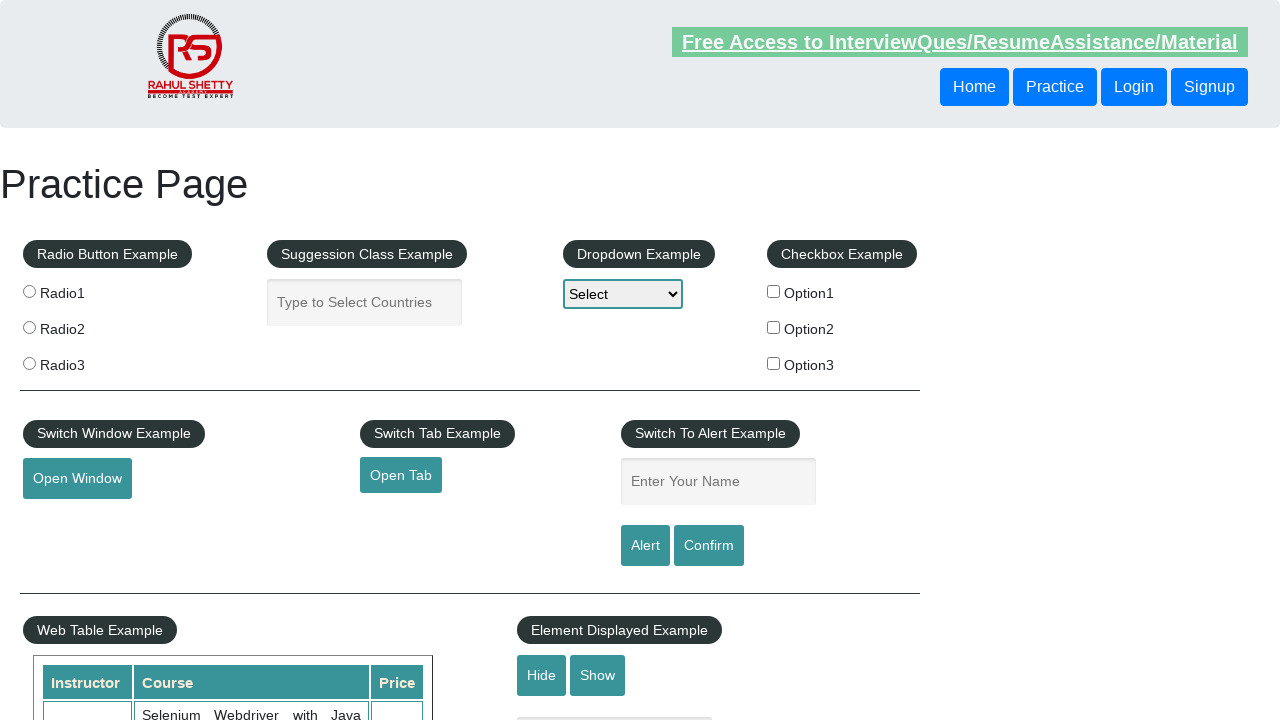

Set up dialog handler to accept alerts
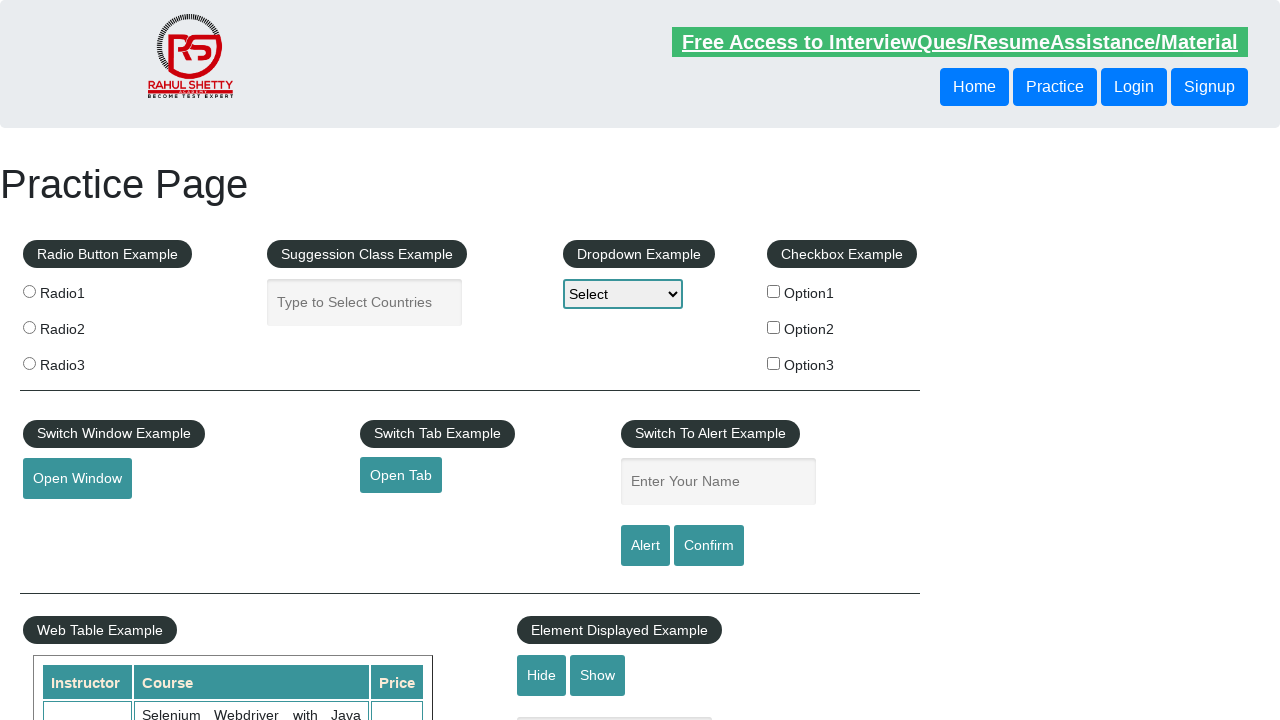

Waited 500ms for alert to be processed
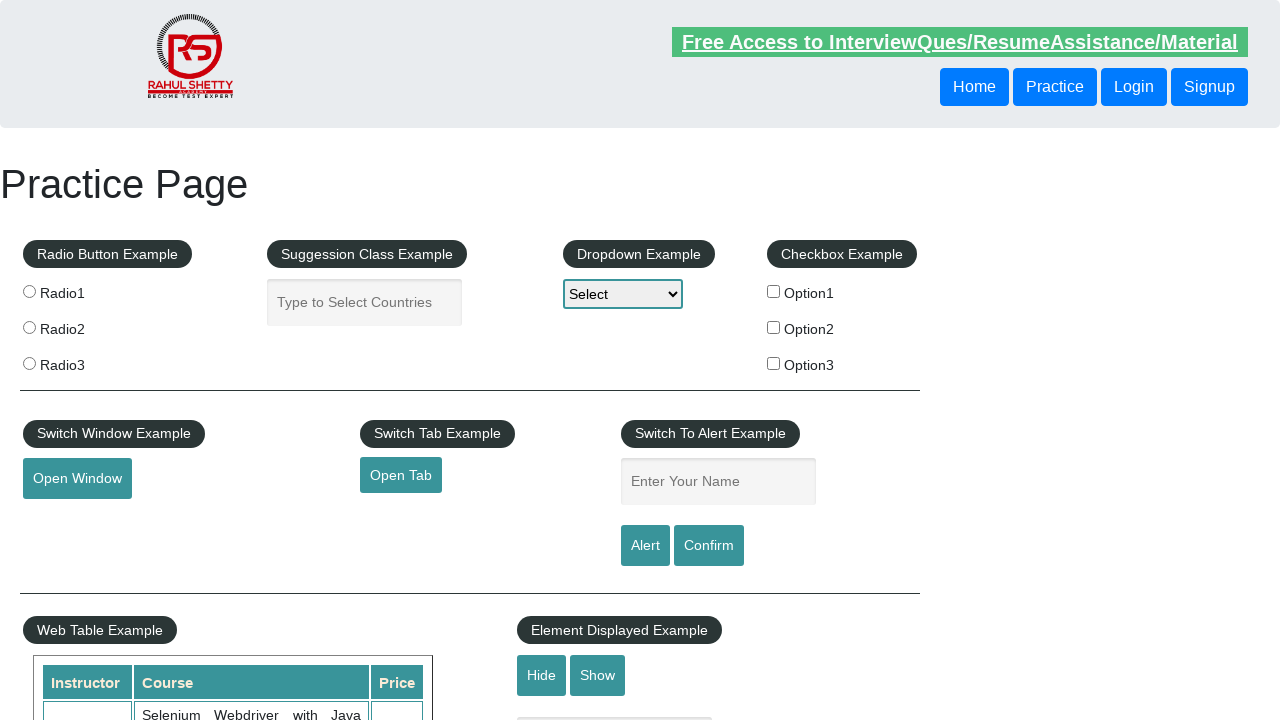

Set up dialog handler to dismiss confirm dialog
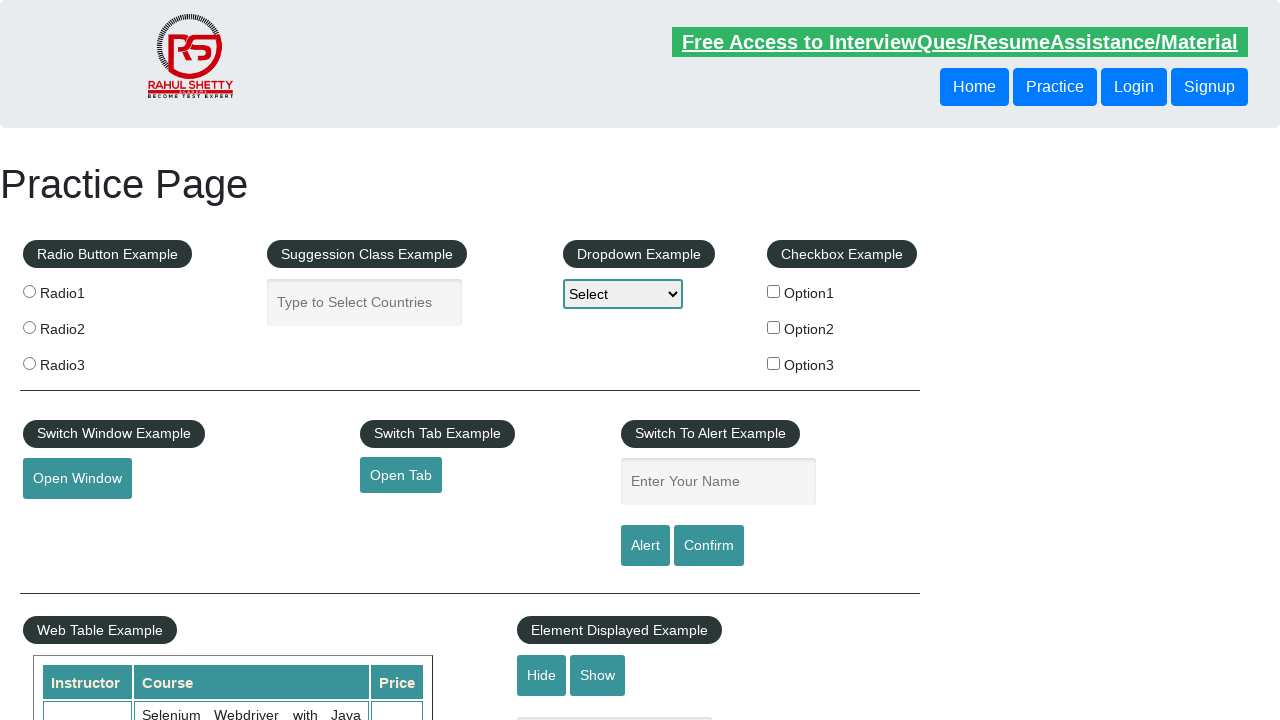

Clicked confirm button at (709, 546) on #confirmbtn
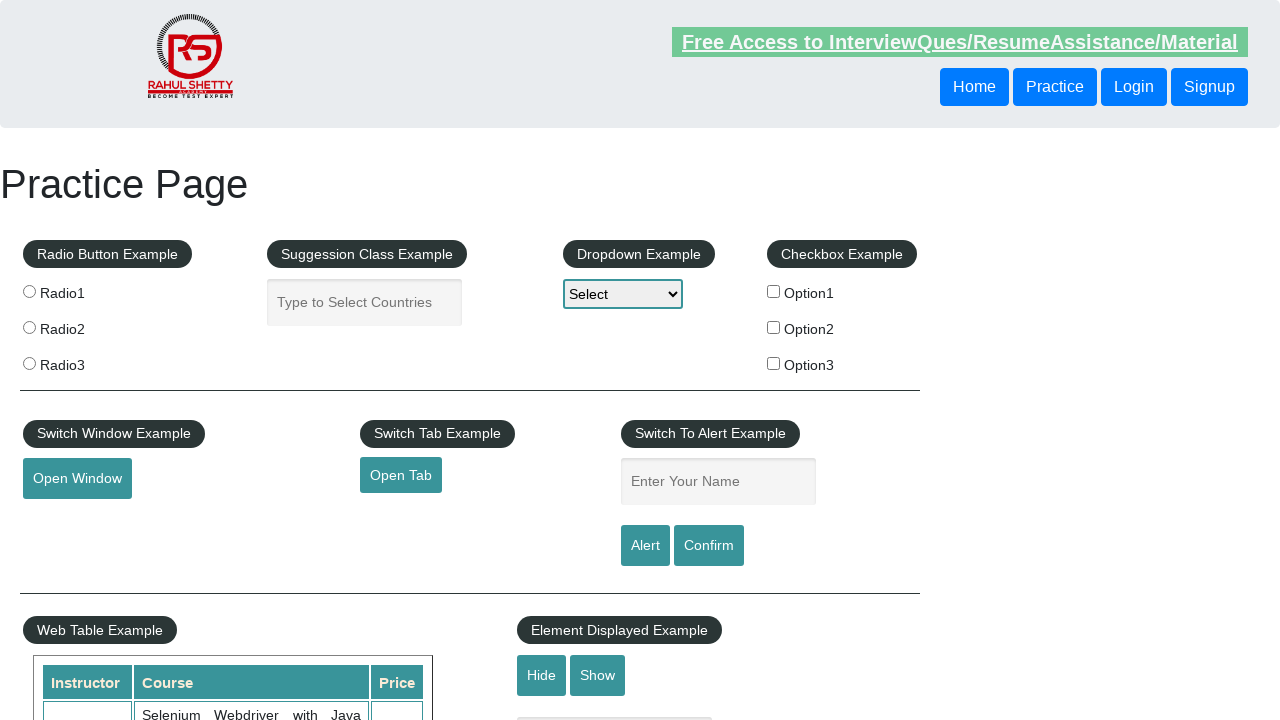

Waited 500ms for confirm dialog to be processed
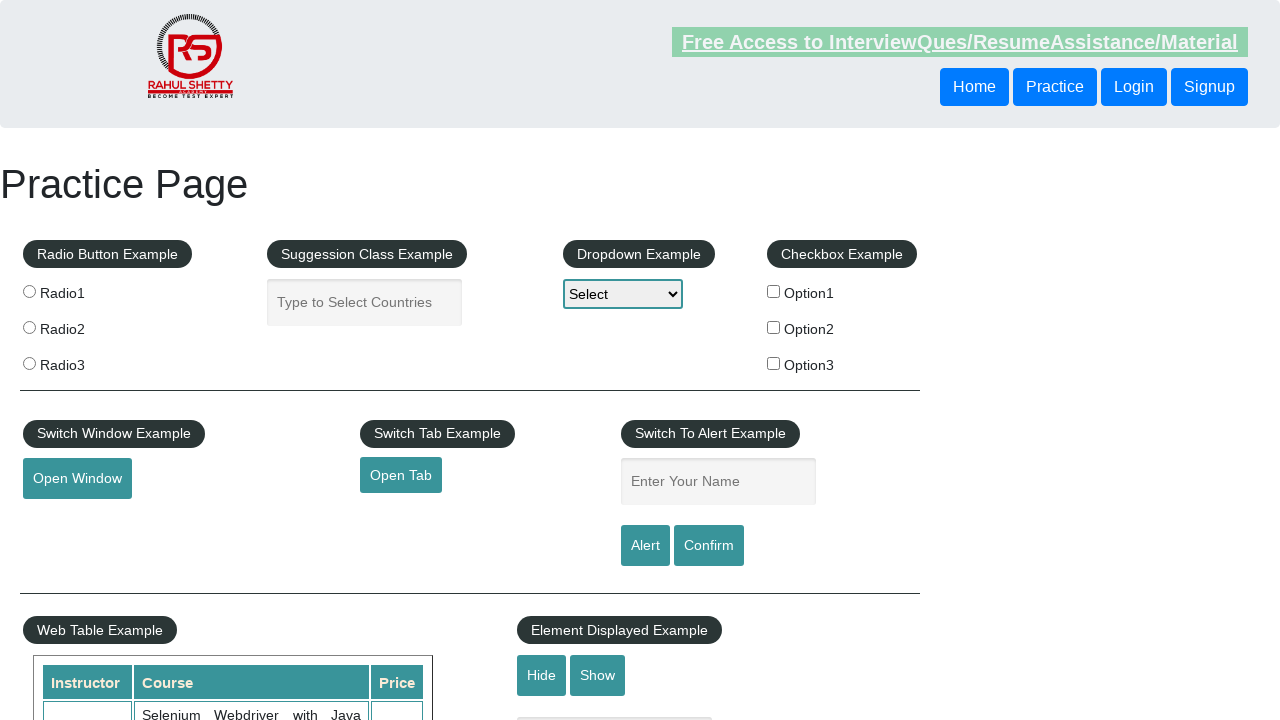

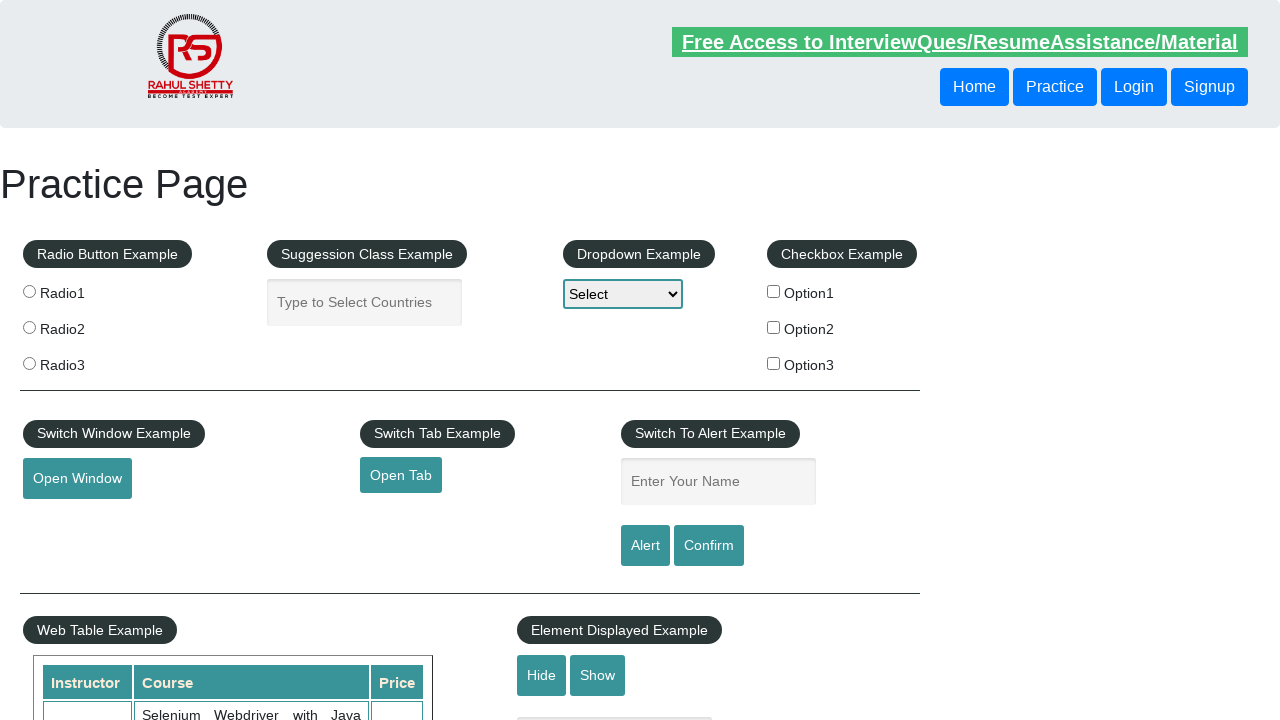